Tests drag-and-drop functionality by dragging an element into a drop zone and verifying the message changes to "Dropped!" and the background color changes

Starting URL: https://demoqa.com/droppable

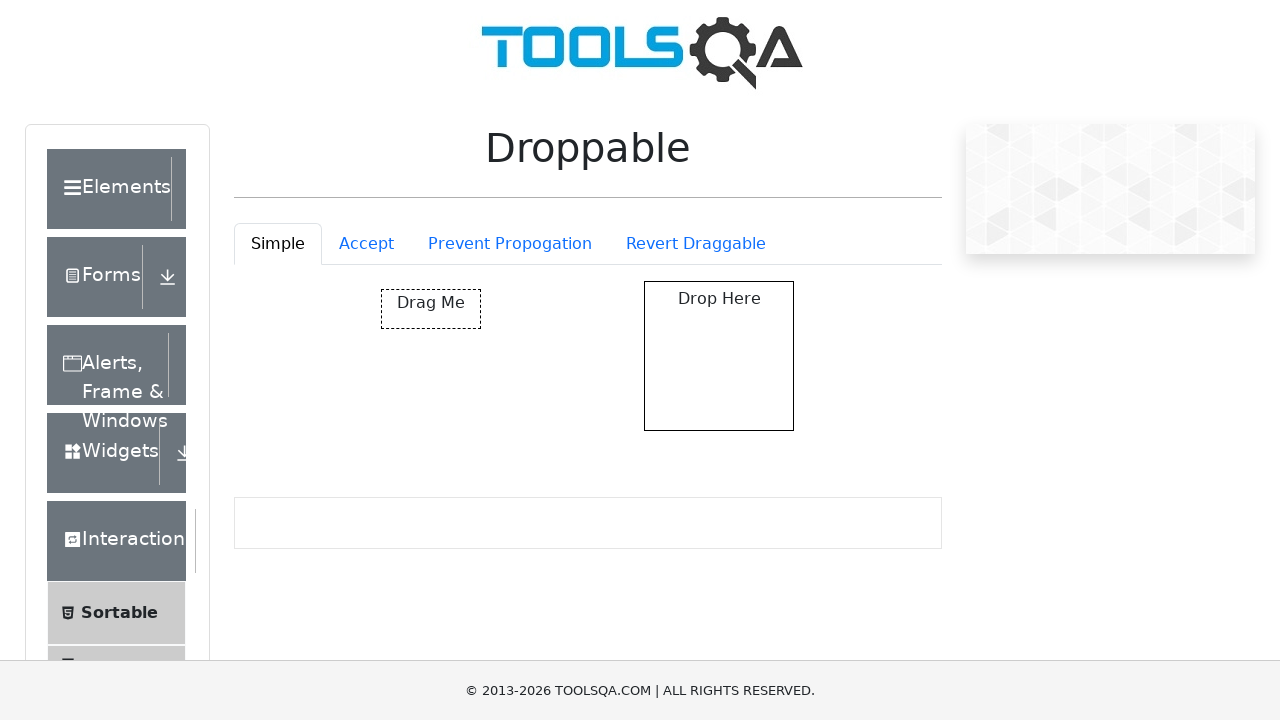

Located draggable element with id 'draggable'
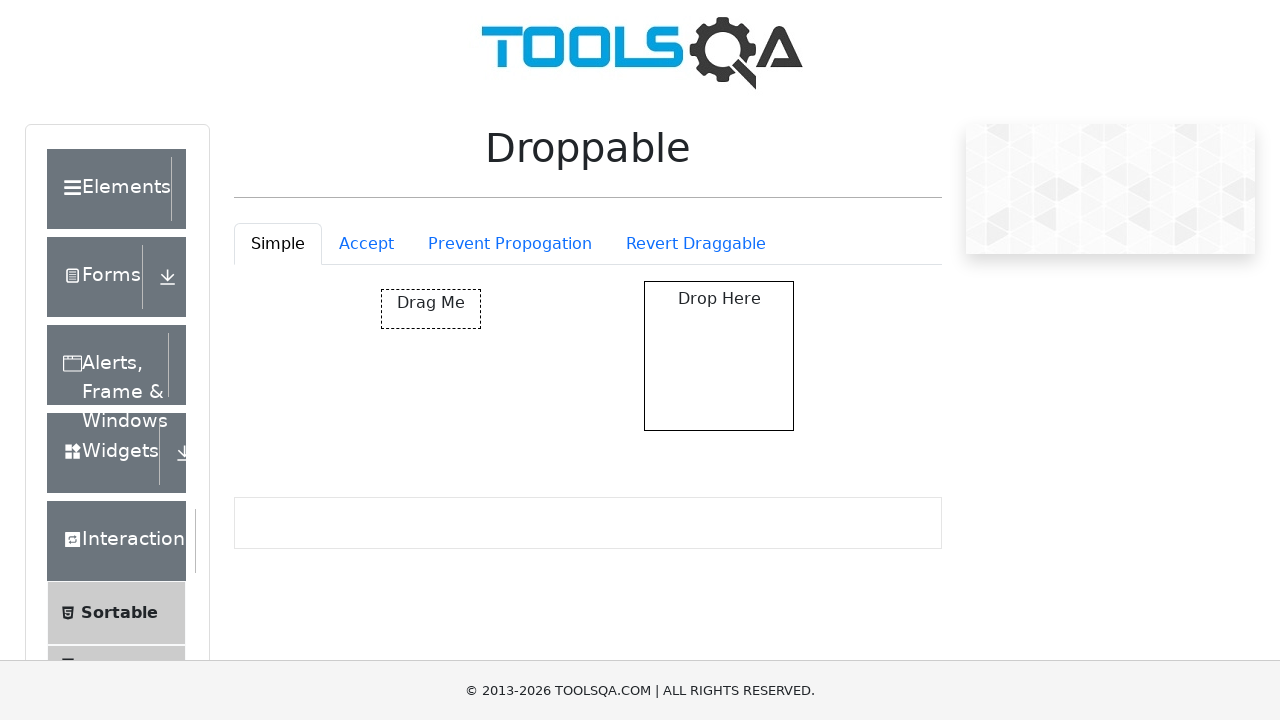

Located drop zone element with id 'droppable'
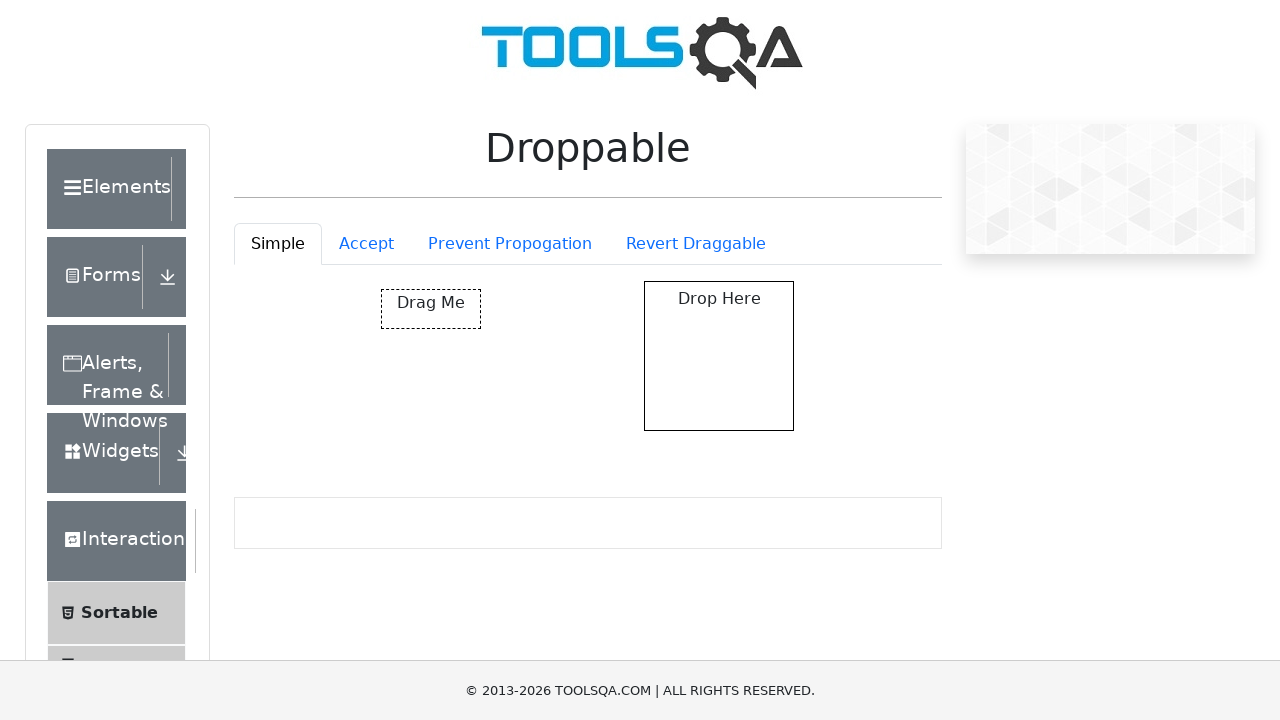

Dragged element into drop zone at (719, 356)
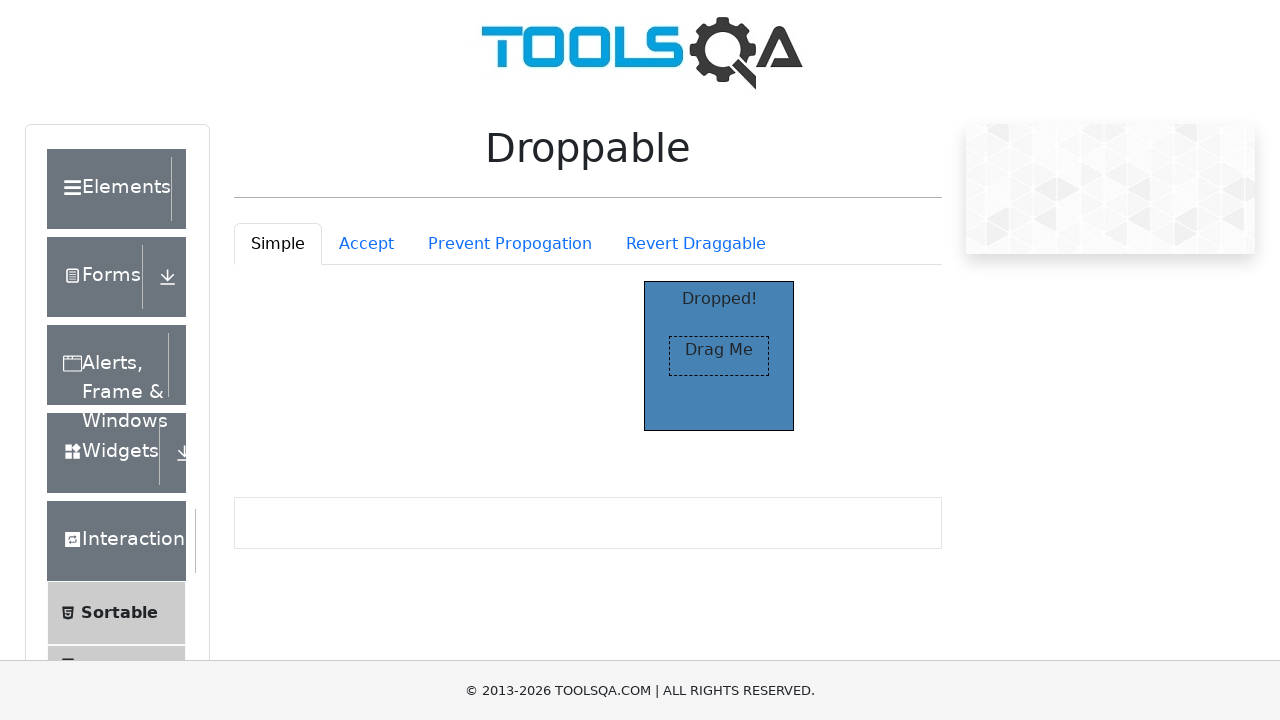

Verified drop zone message changed to 'Dropped!'
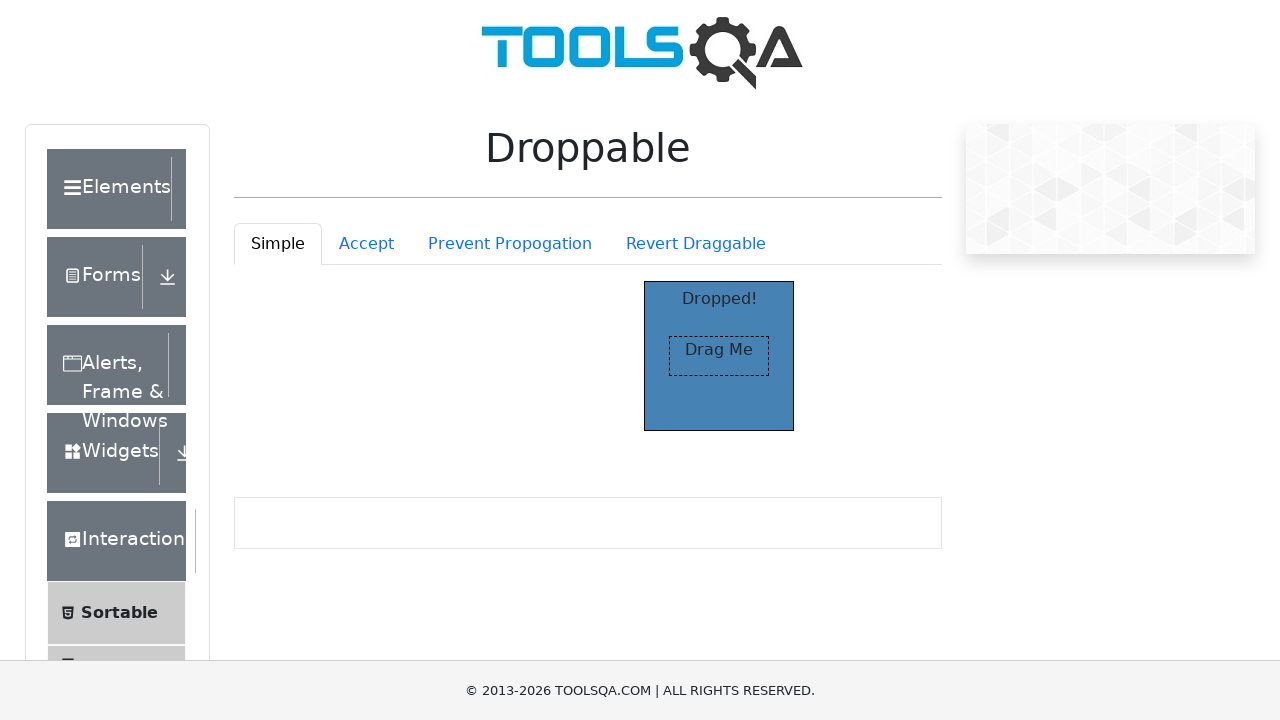

Retrieved computed background color of drop zone
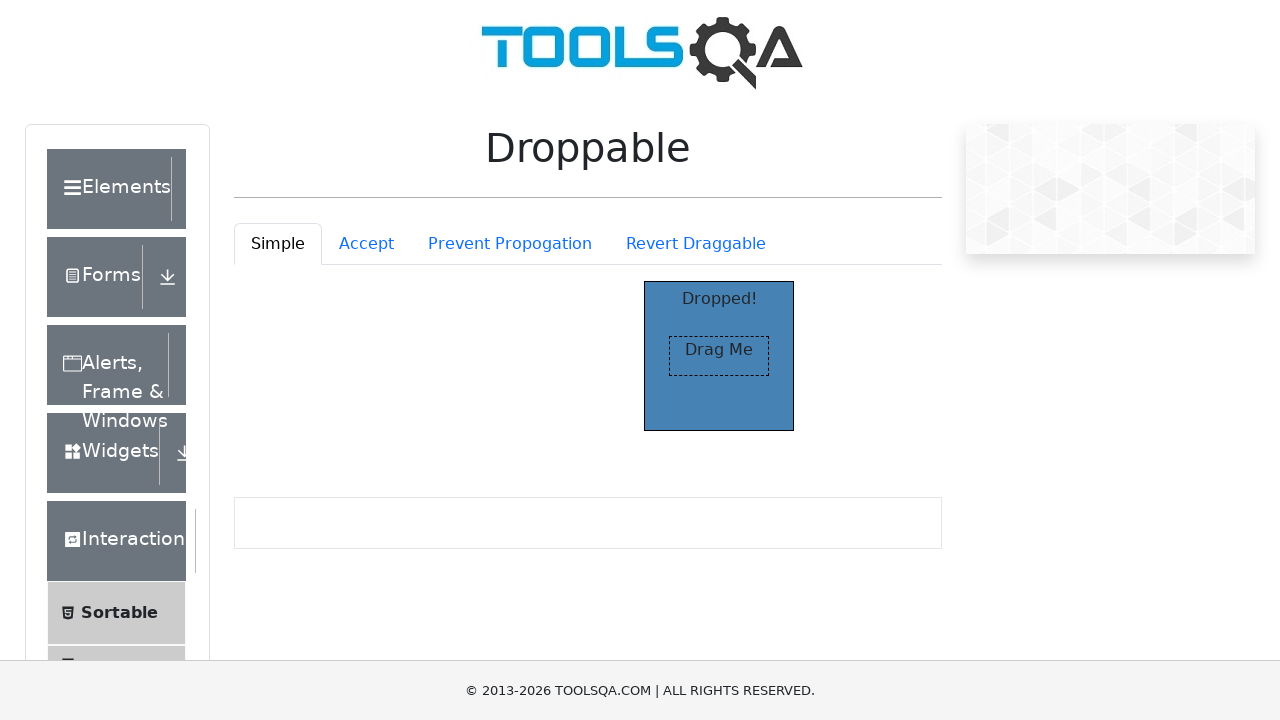

Verified background color changed to rgb(70, 130, 180)
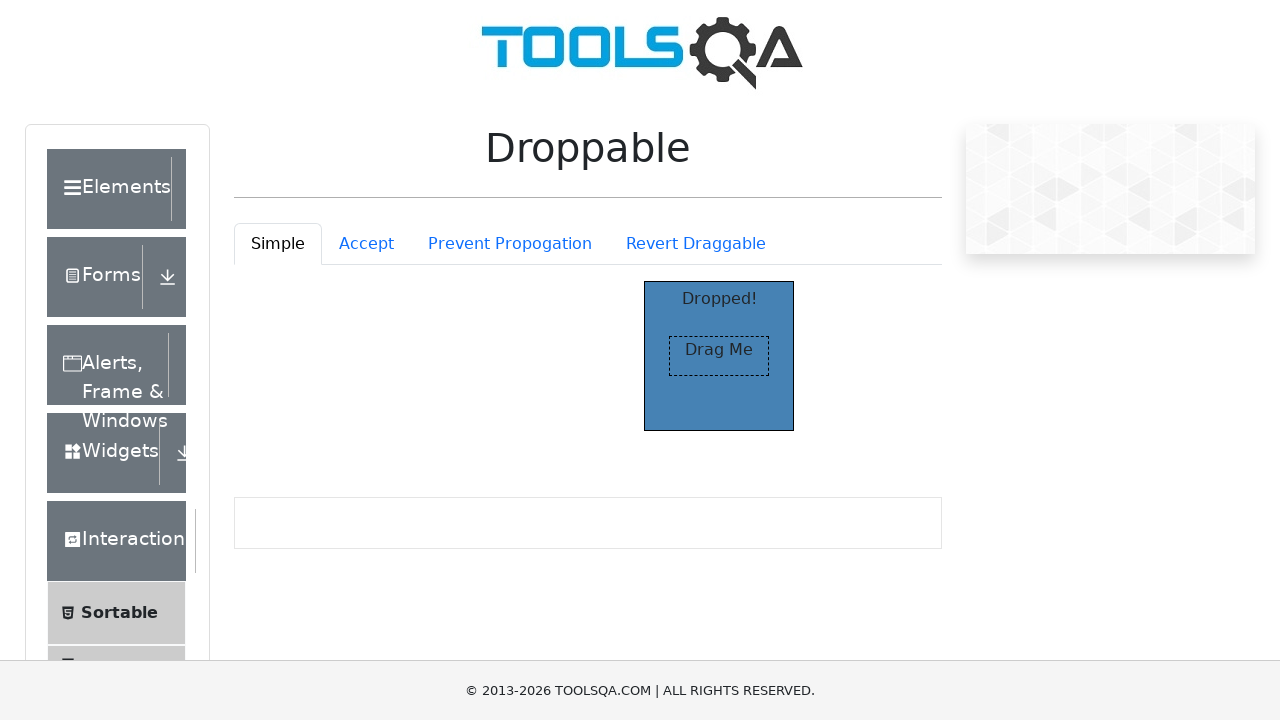

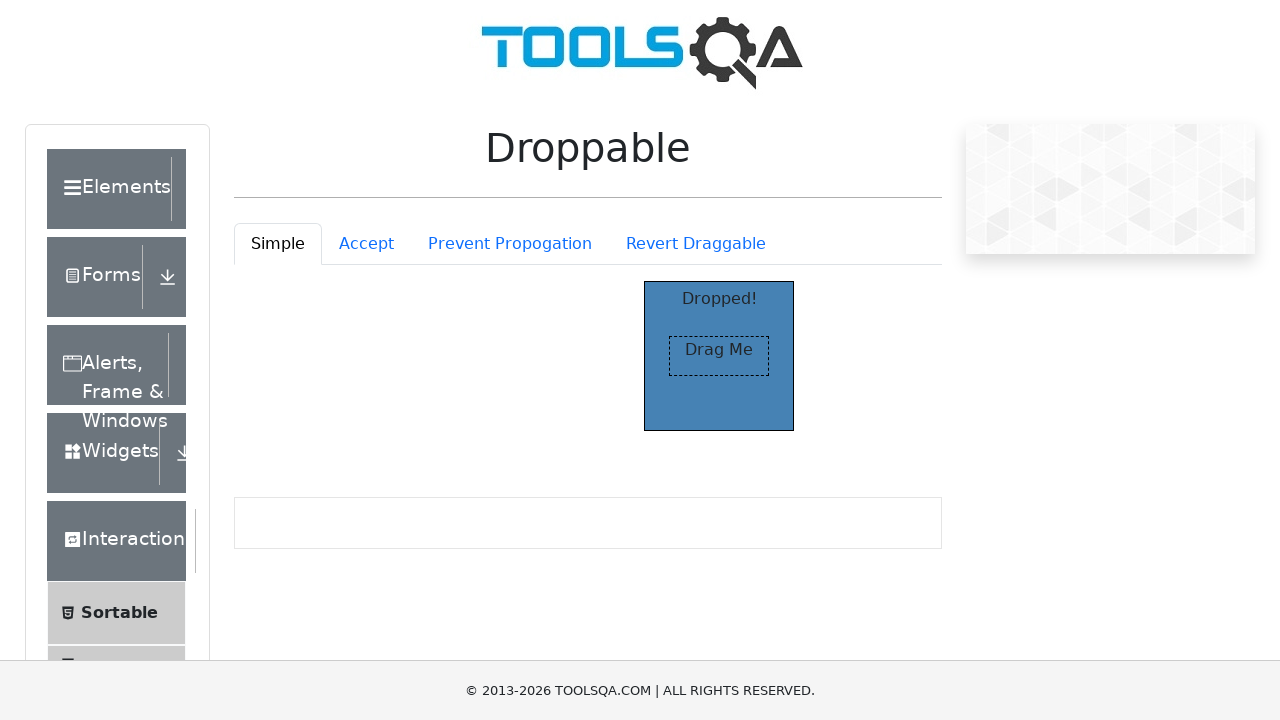